Tests a registration form by filling in first name, last name, and email fields, submitting the form, and verifying the success message is displayed.

Starting URL: http://suninjuly.github.io/registration1.html

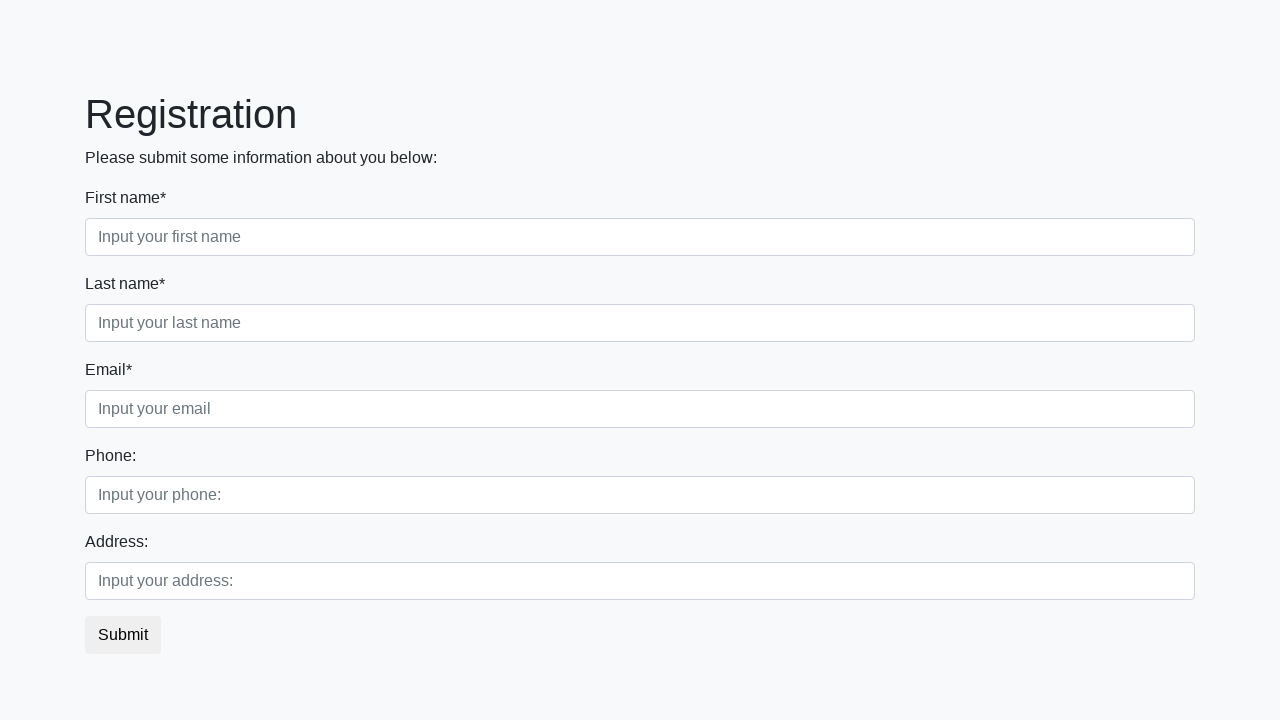

Filled first name field with 'Marcus' on [placeholder="Input your first name"]
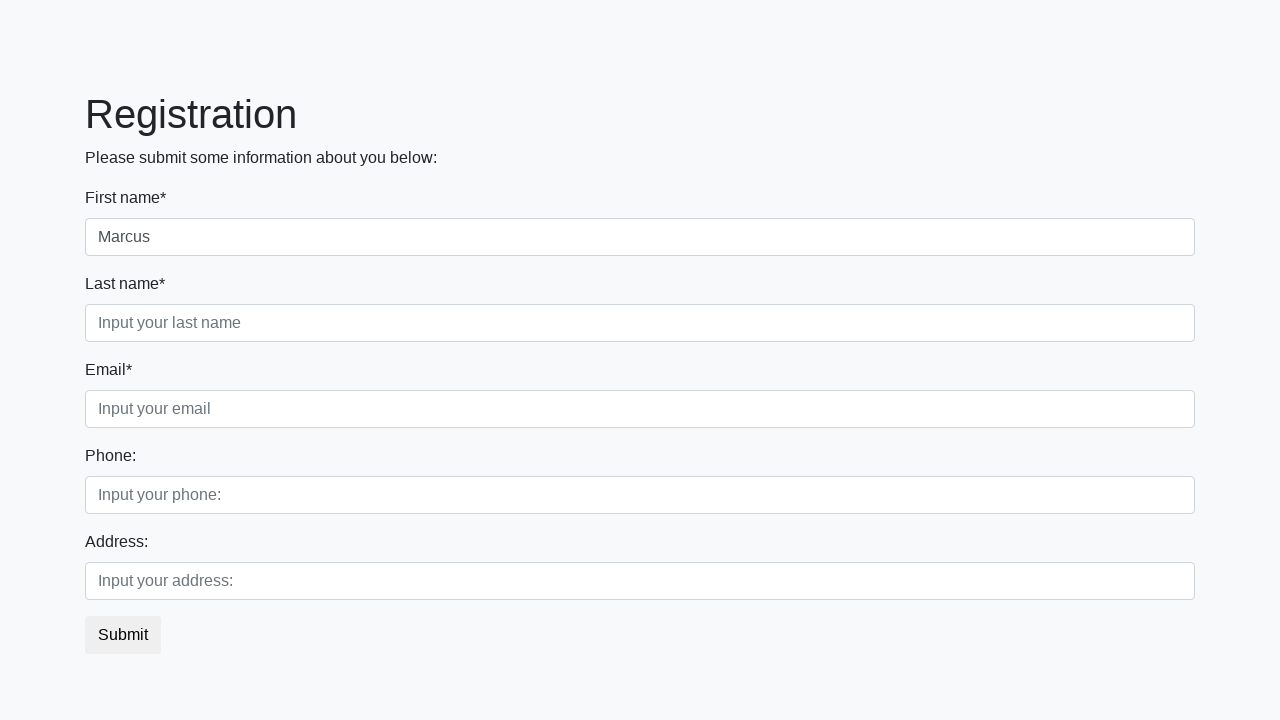

Filled last name field with 'Thompson' on [placeholder="Input your last name"]
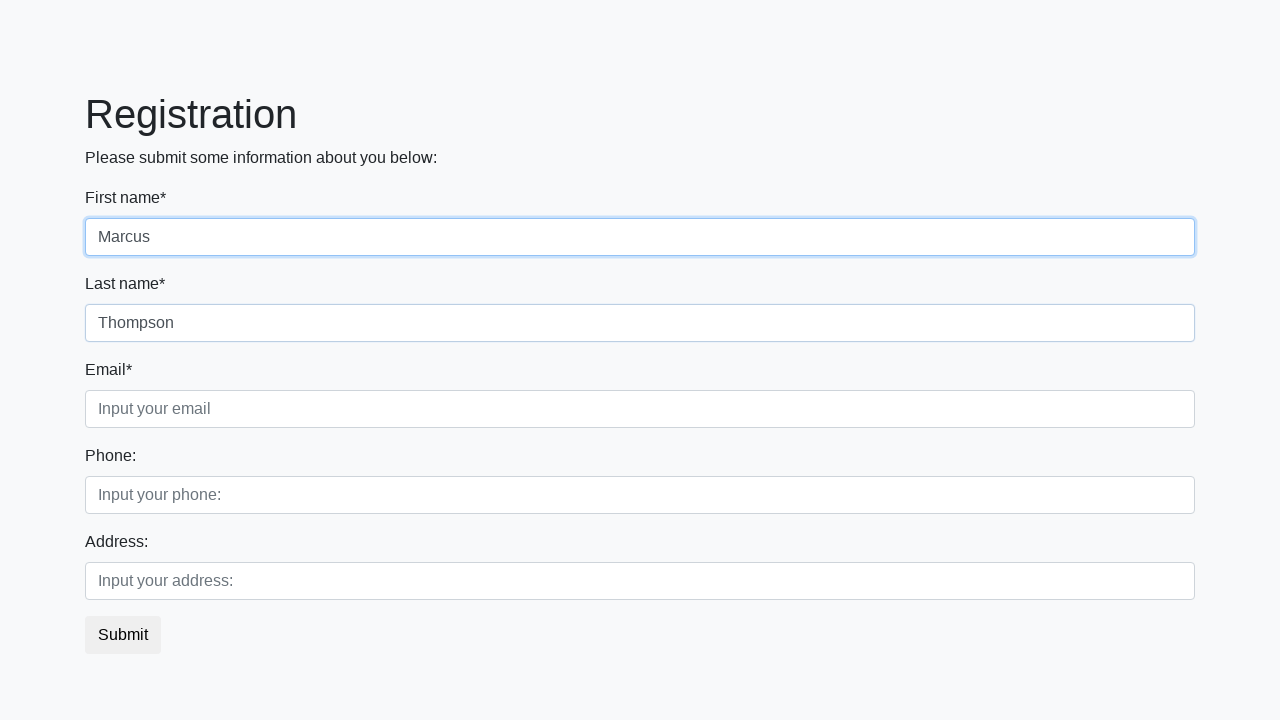

Filled email field with 'marcus.thompson@example.com' on [placeholder="Input your email"]
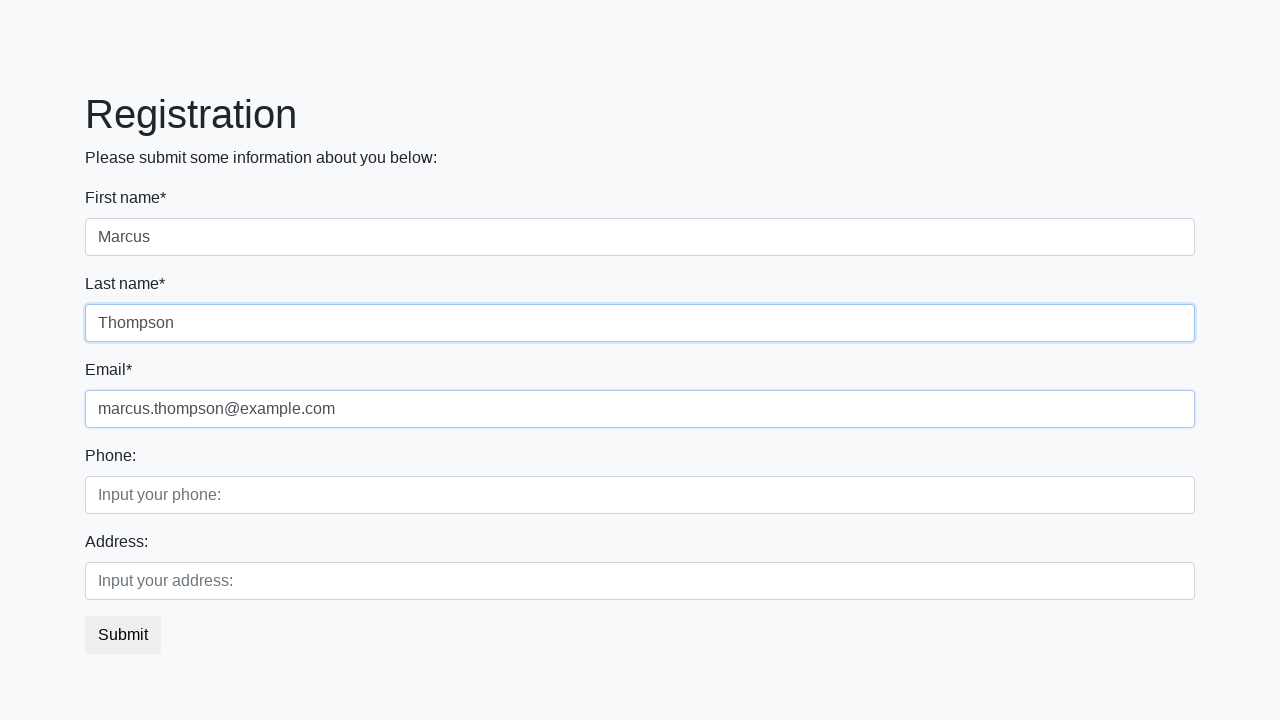

Clicked the submit button at (123, 635) on button.btn
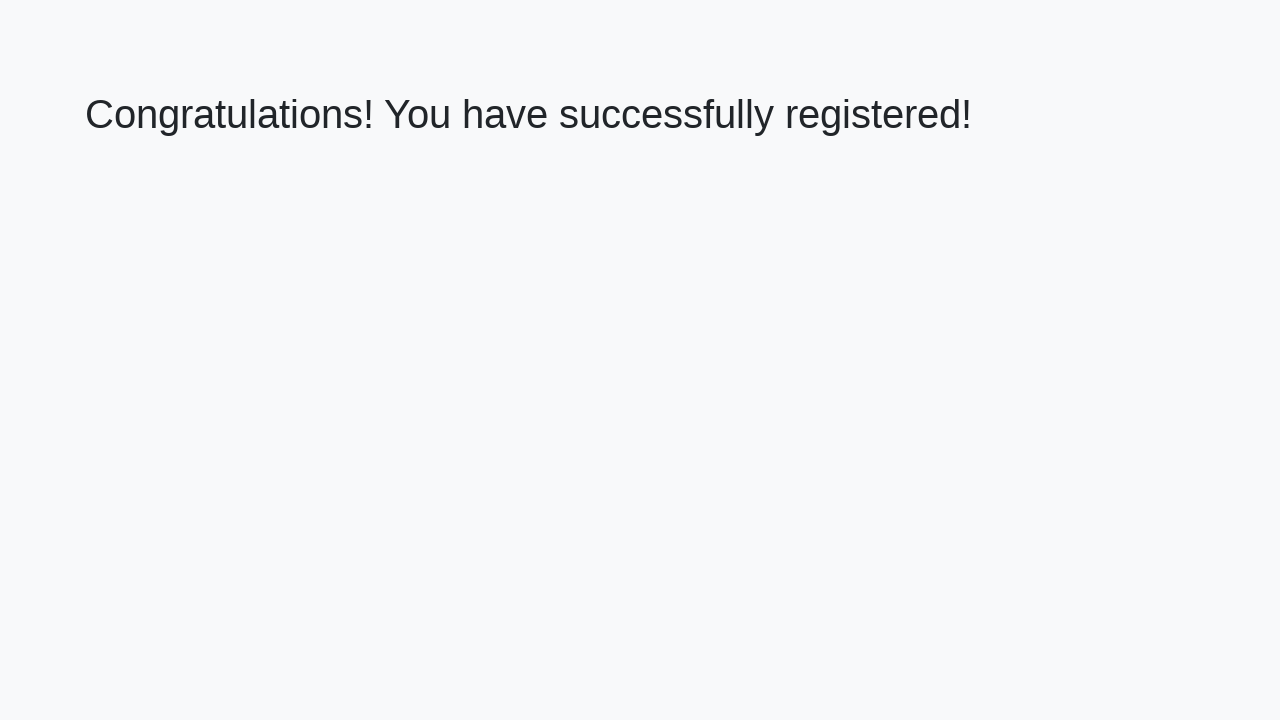

Success message heading appeared
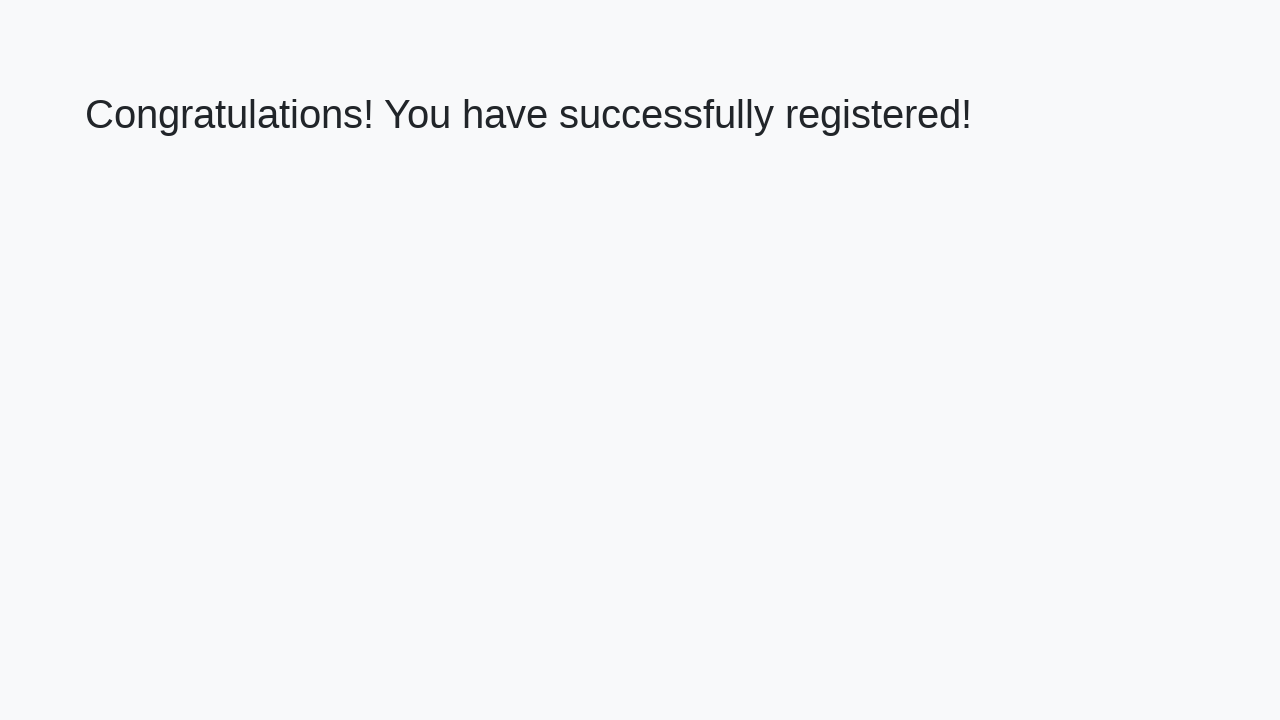

Retrieved success message text
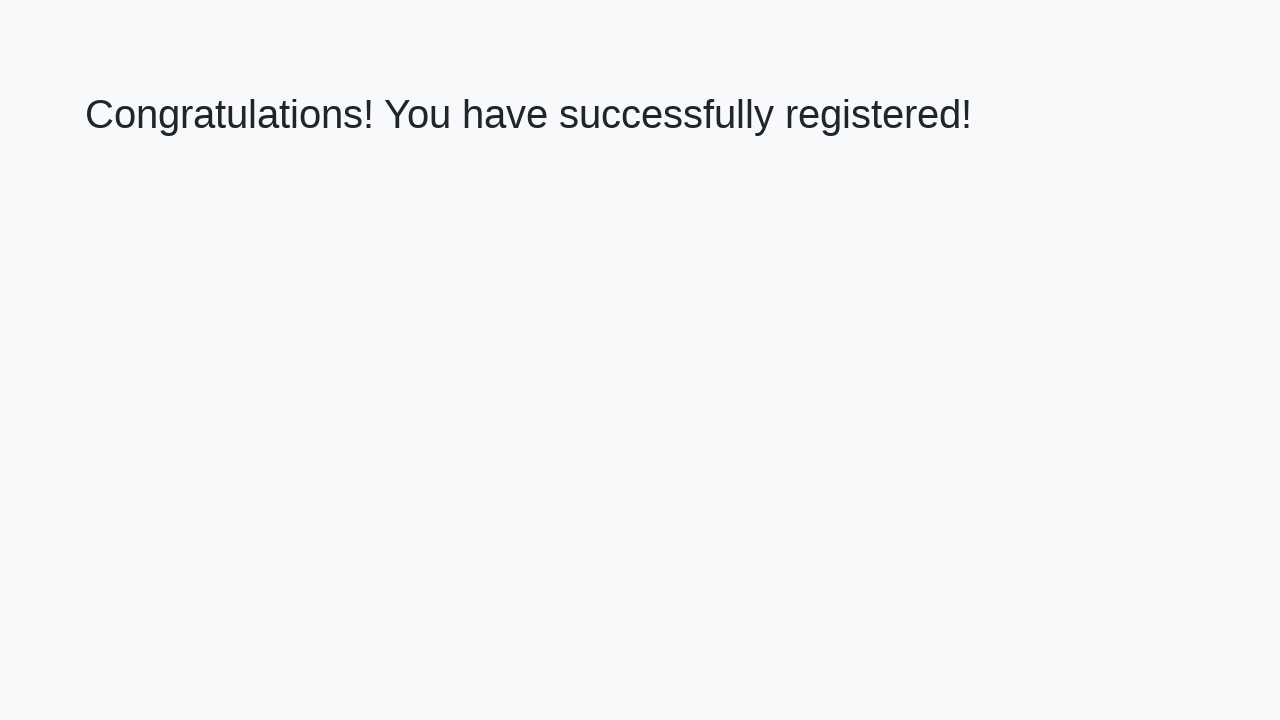

Verified success message matches expected text
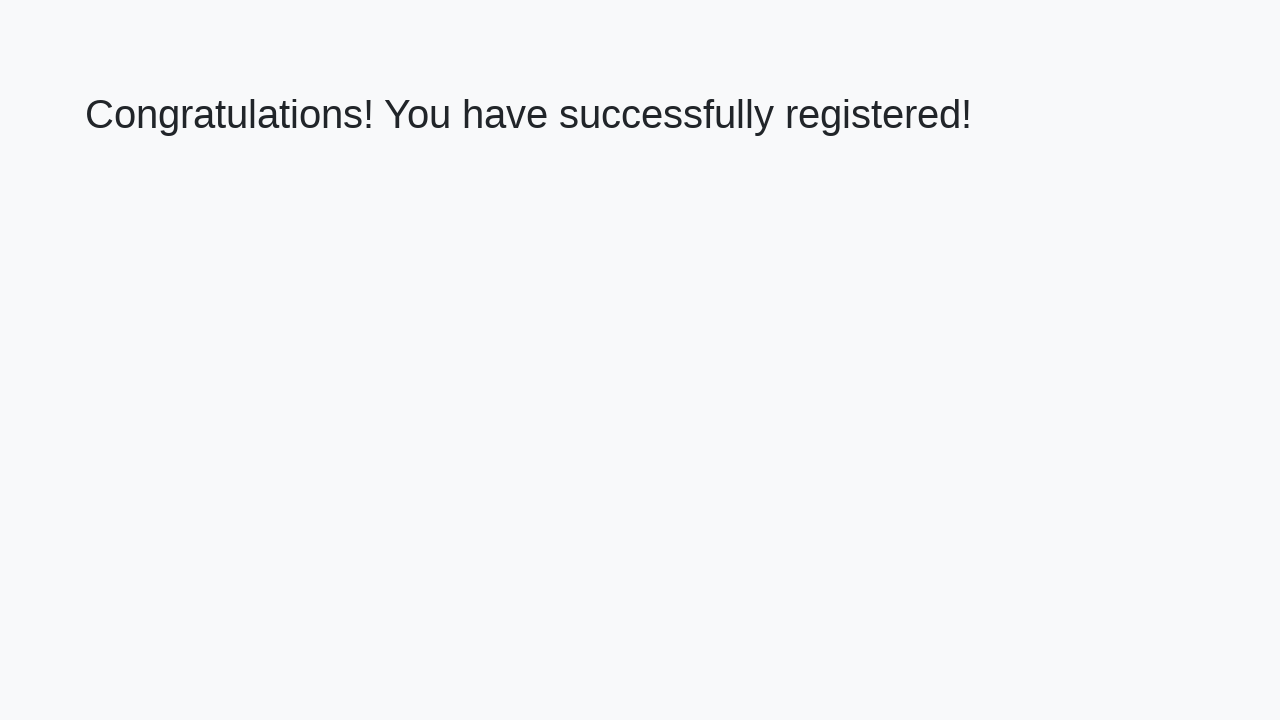

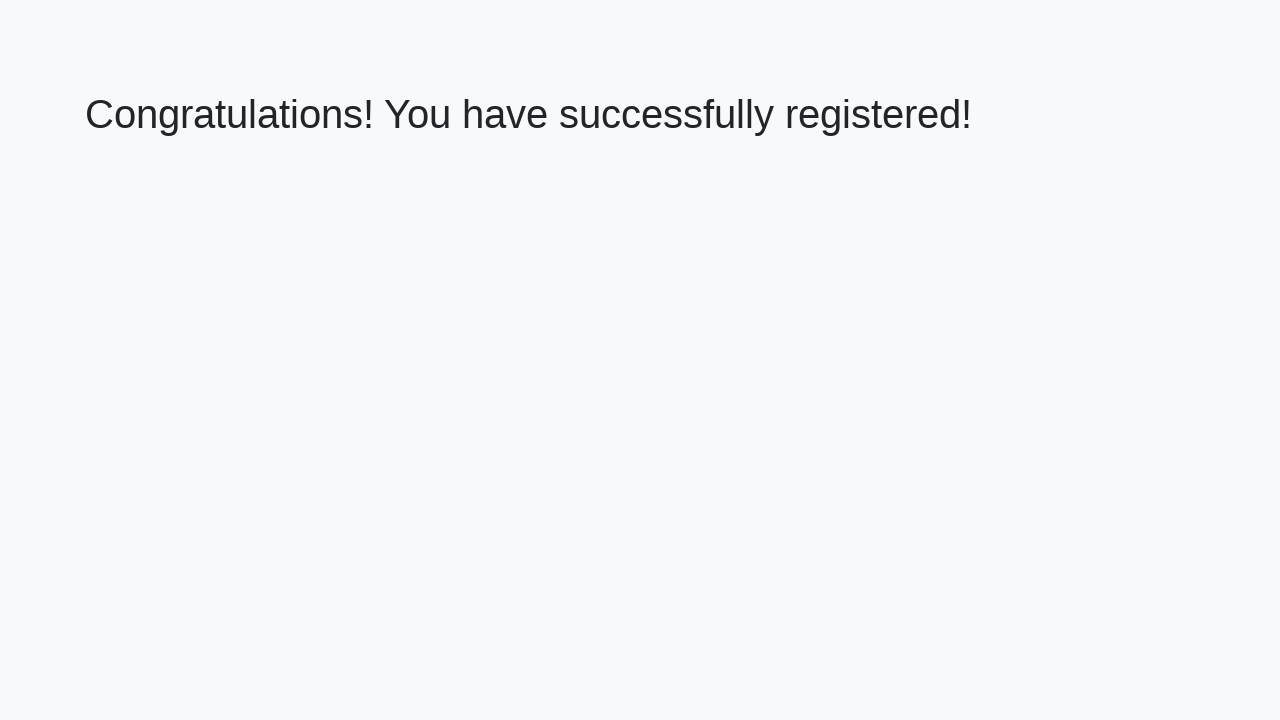